Navigates to a sample webpage and interacts with a table by locating rows and columns

Starting URL: https://www.softwaretestingmaterial.com/sample-webpage-to-automate/

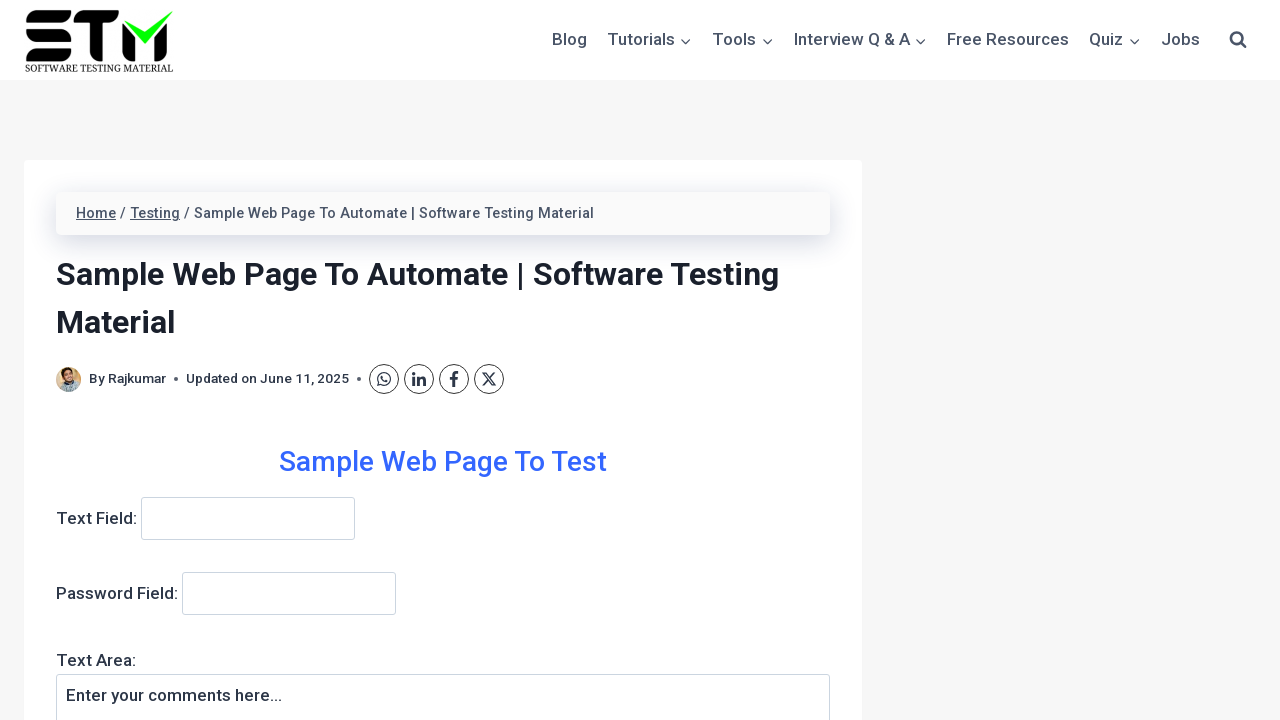

Navigated to sample webpage
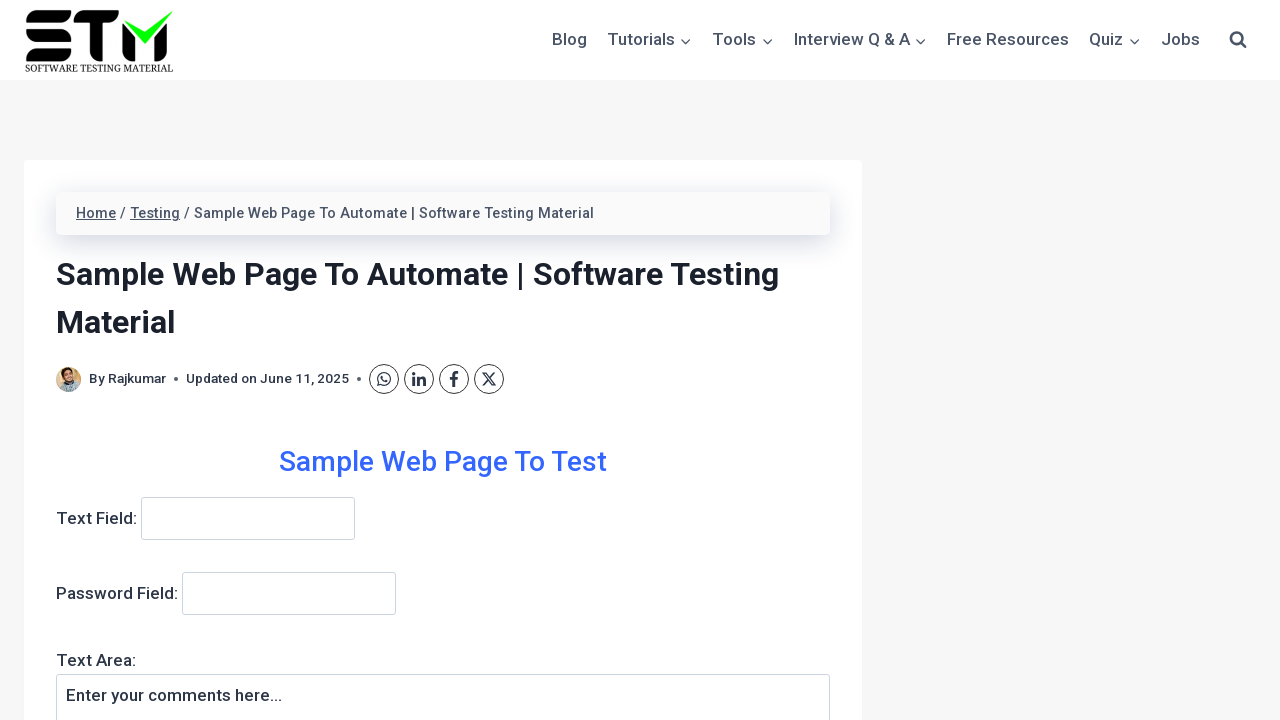

Located all table rows
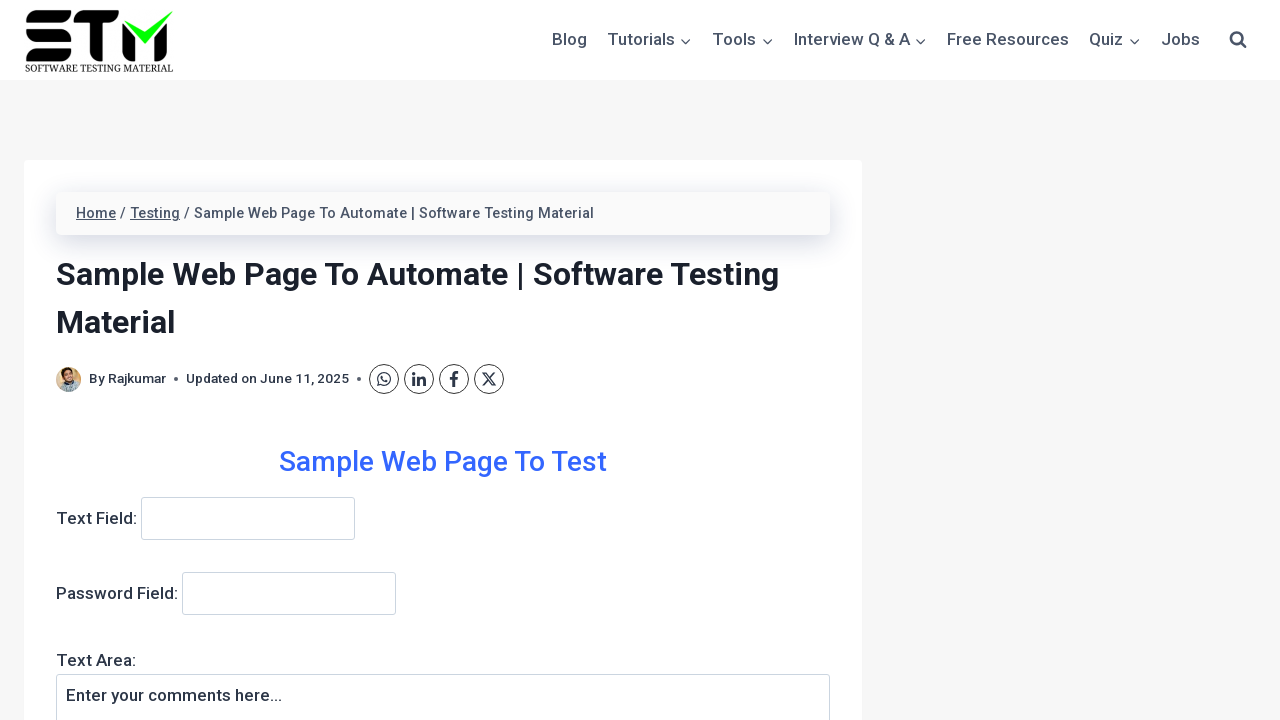

Located all table column headers
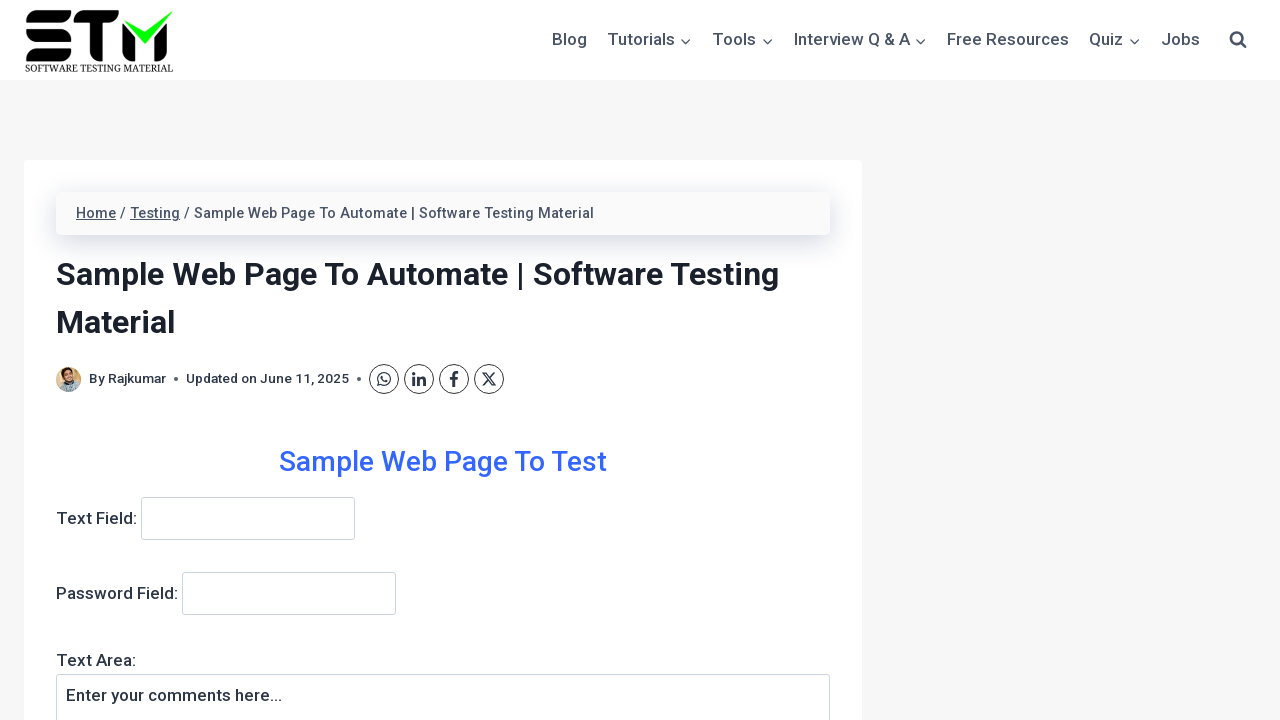

Retrieved all table rows for text extraction
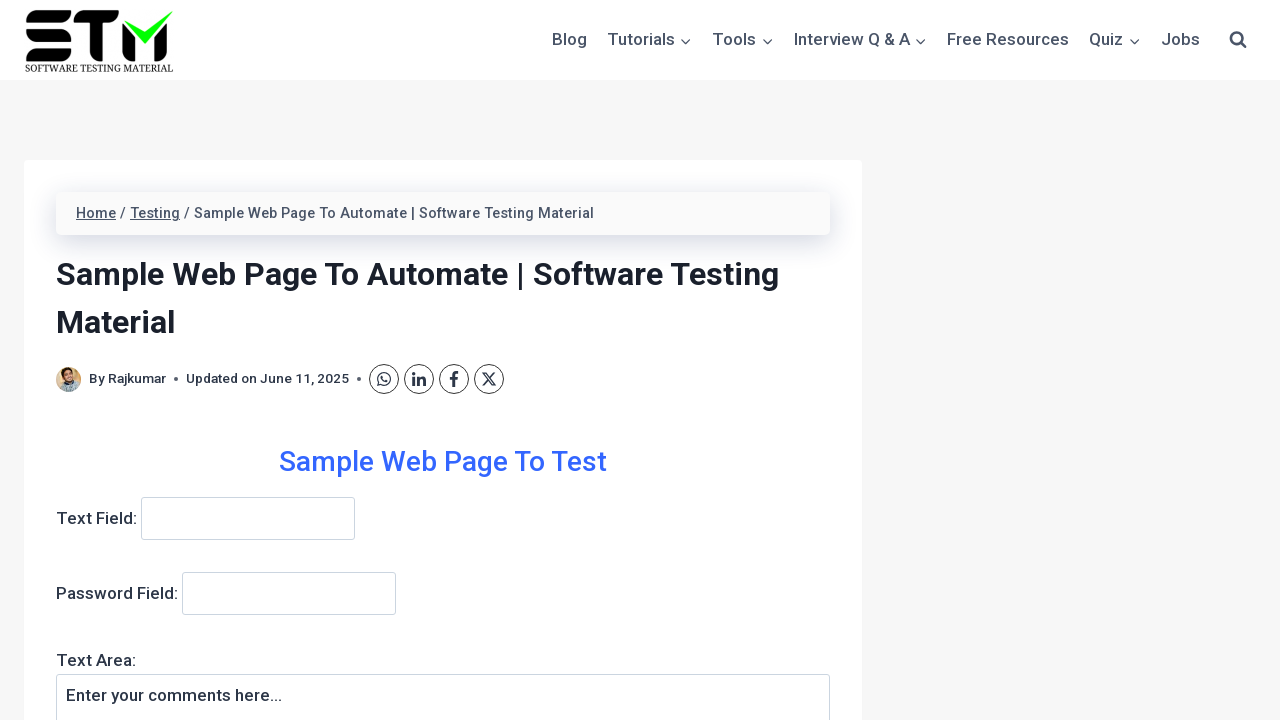

Extracted text from table row: 
Select
Employee ID
Employee Name
Position
...
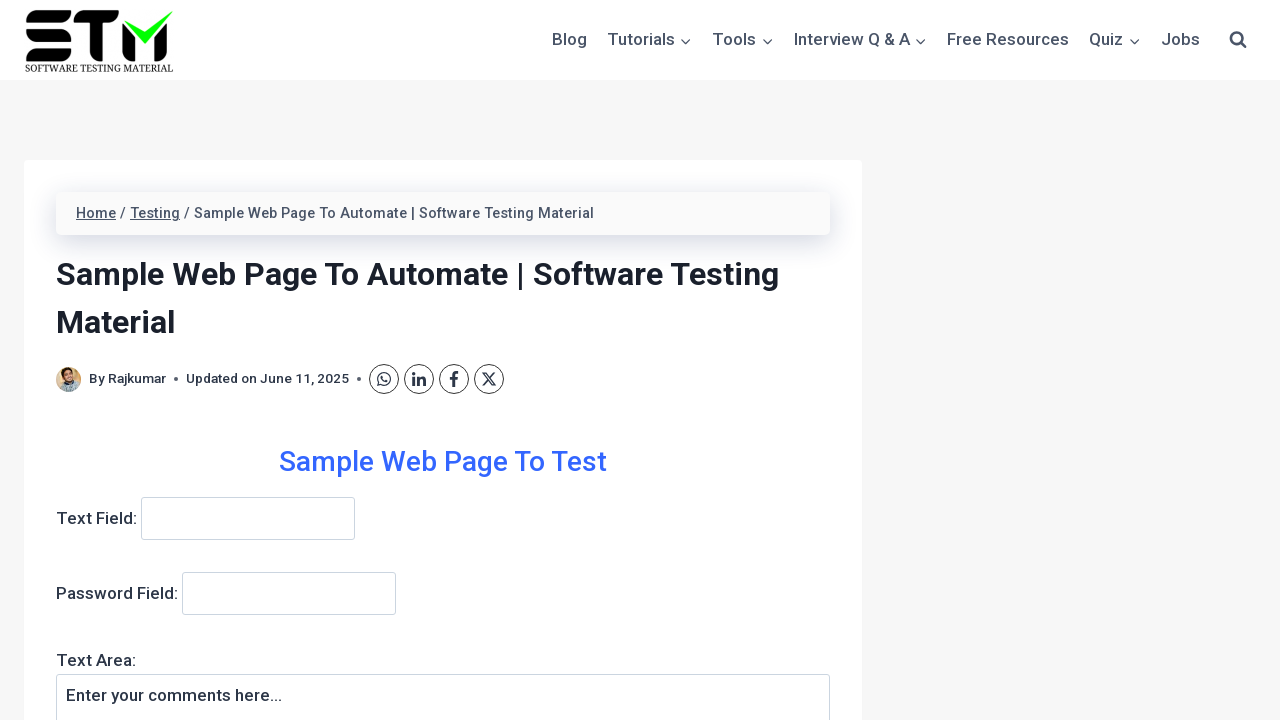

Extracted text from table row: 

EID001
Employee 1
Project Manager
...
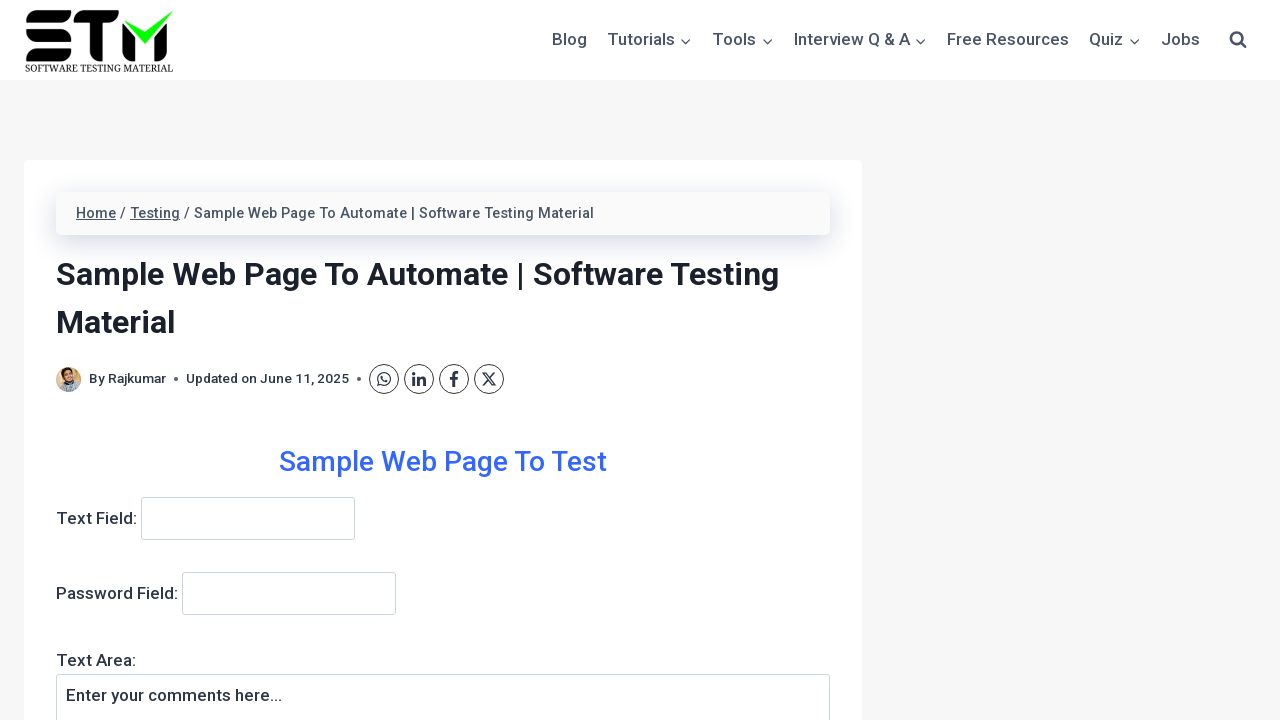

Extracted text from table row: 

EID002
Employee 2
QA Manager
...
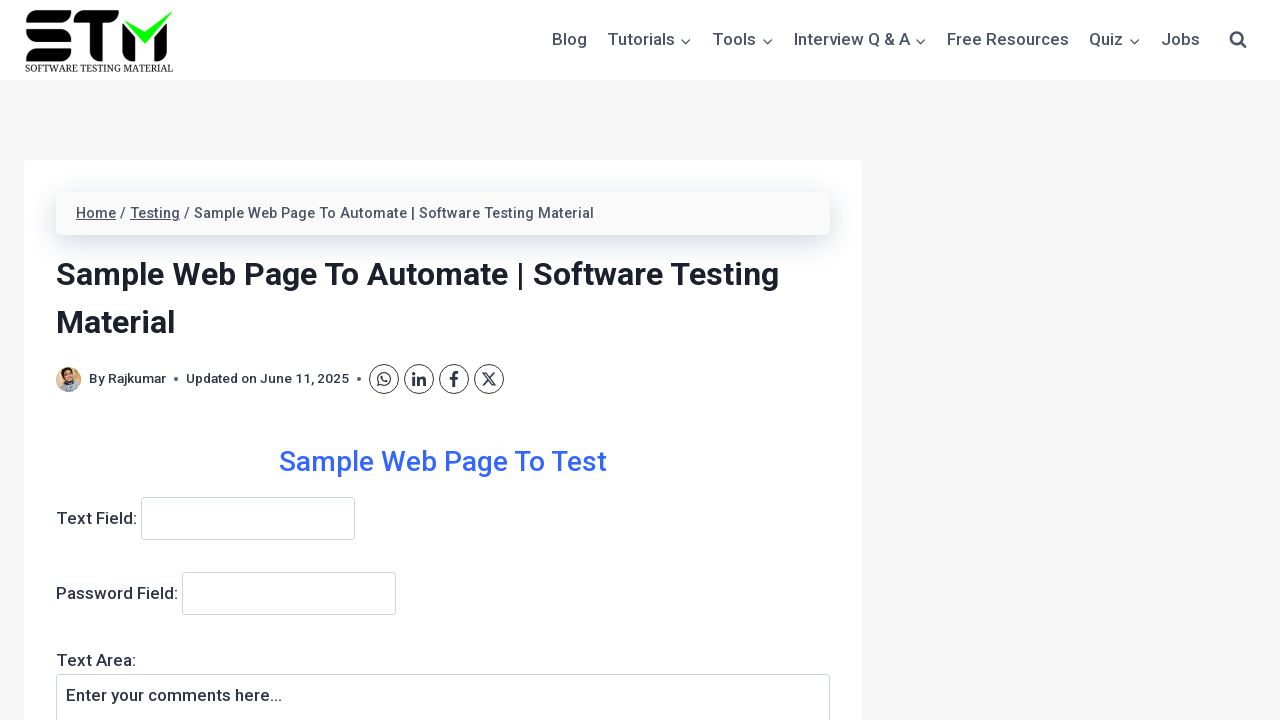

Extracted text from table row: 

EID003
Employee 3
QC Lead
...
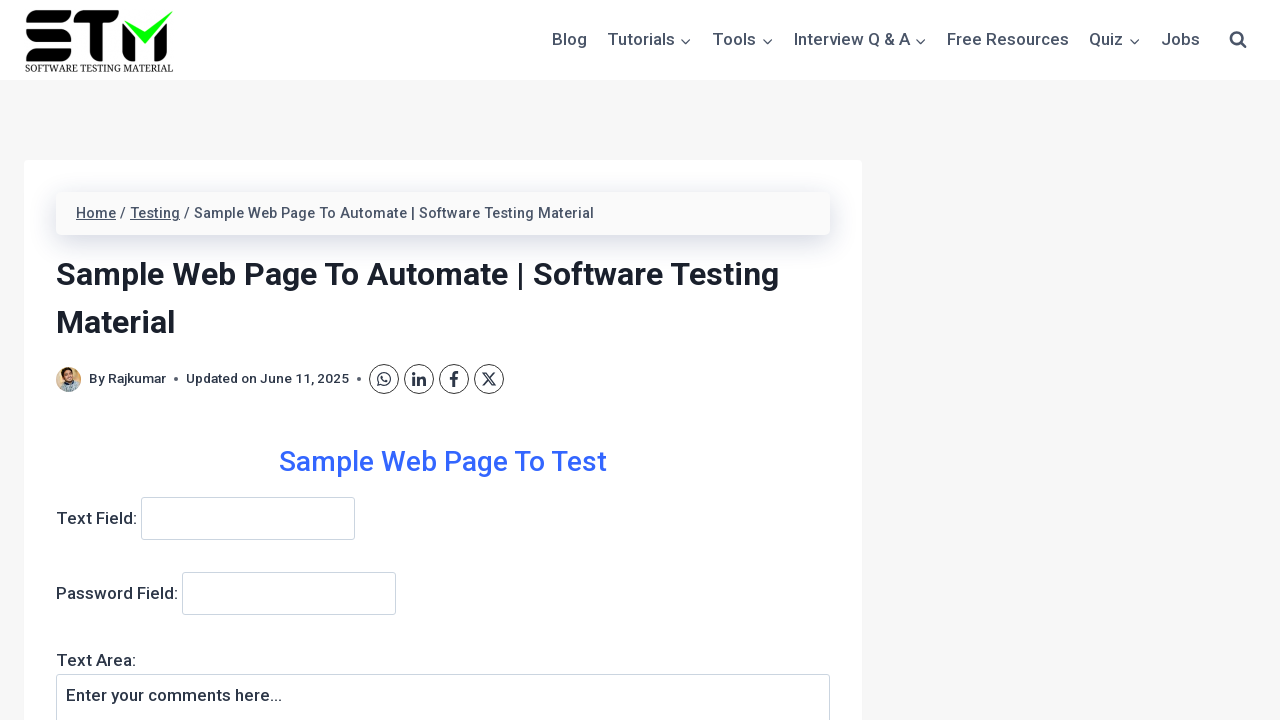

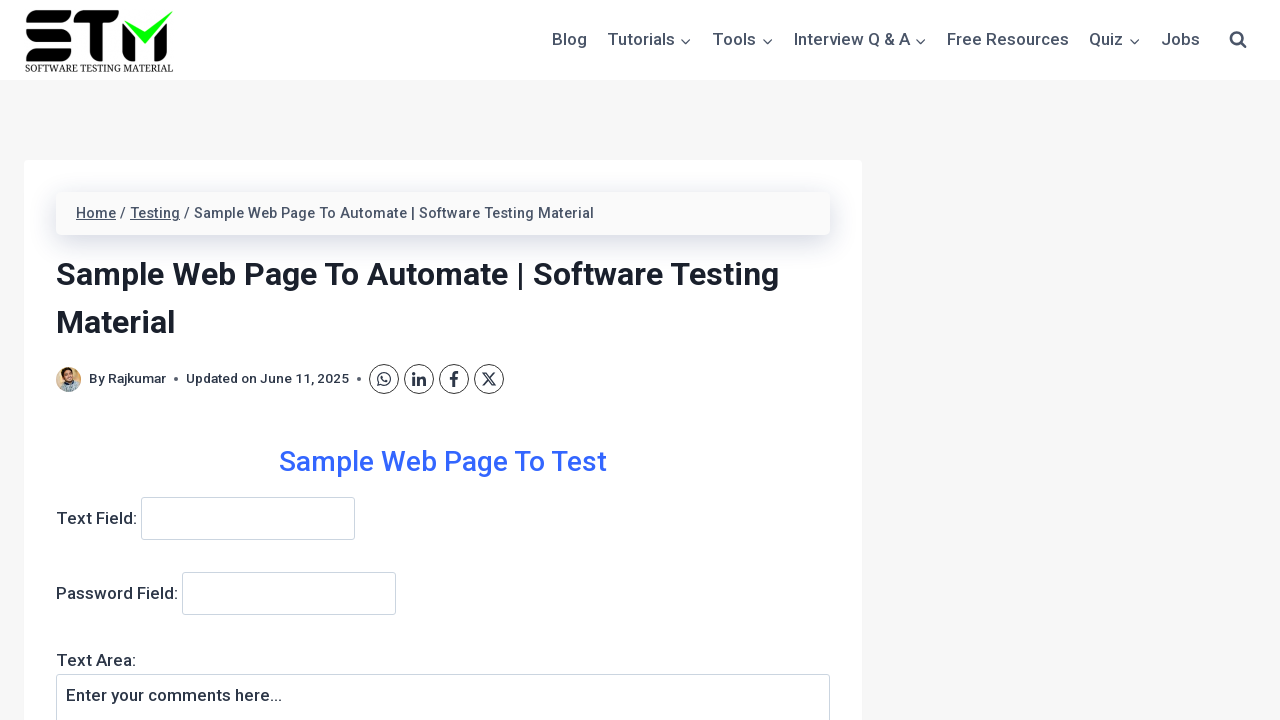